Navigates to Python.org homepage and scrolls through the page in increments while taking screenshots

Starting URL: https://www.python.org

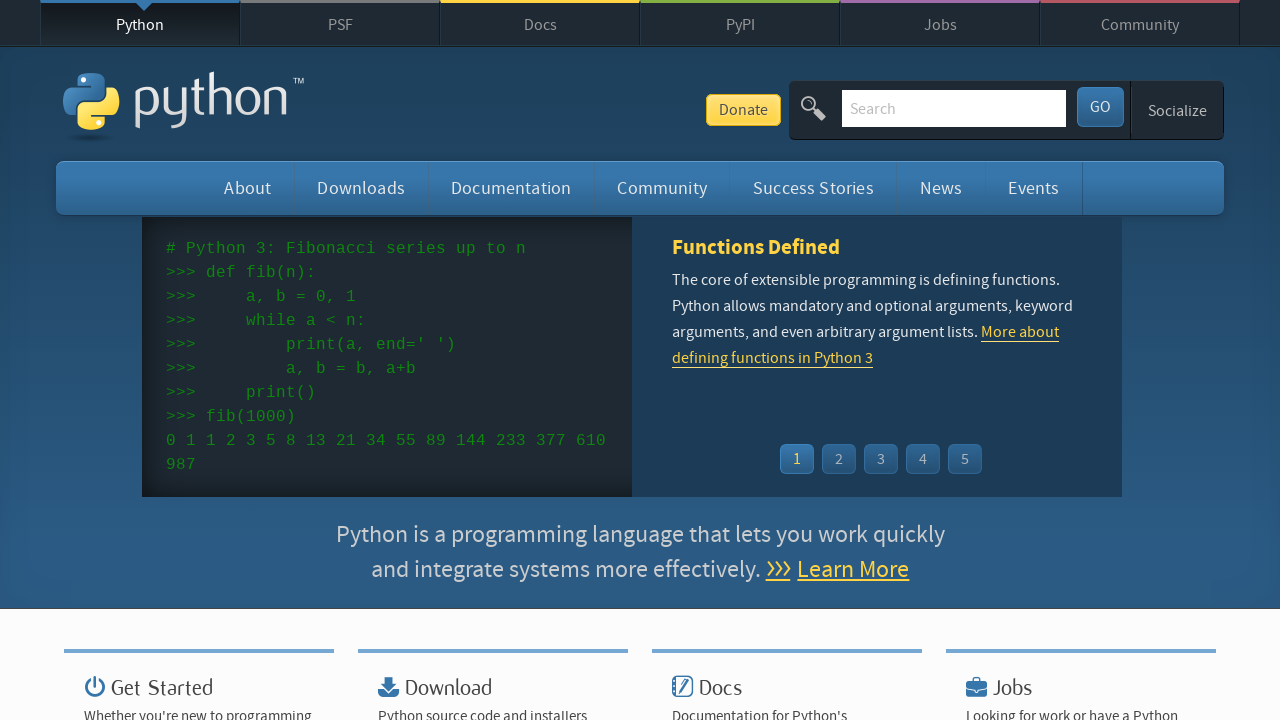

Entered fullscreen mode
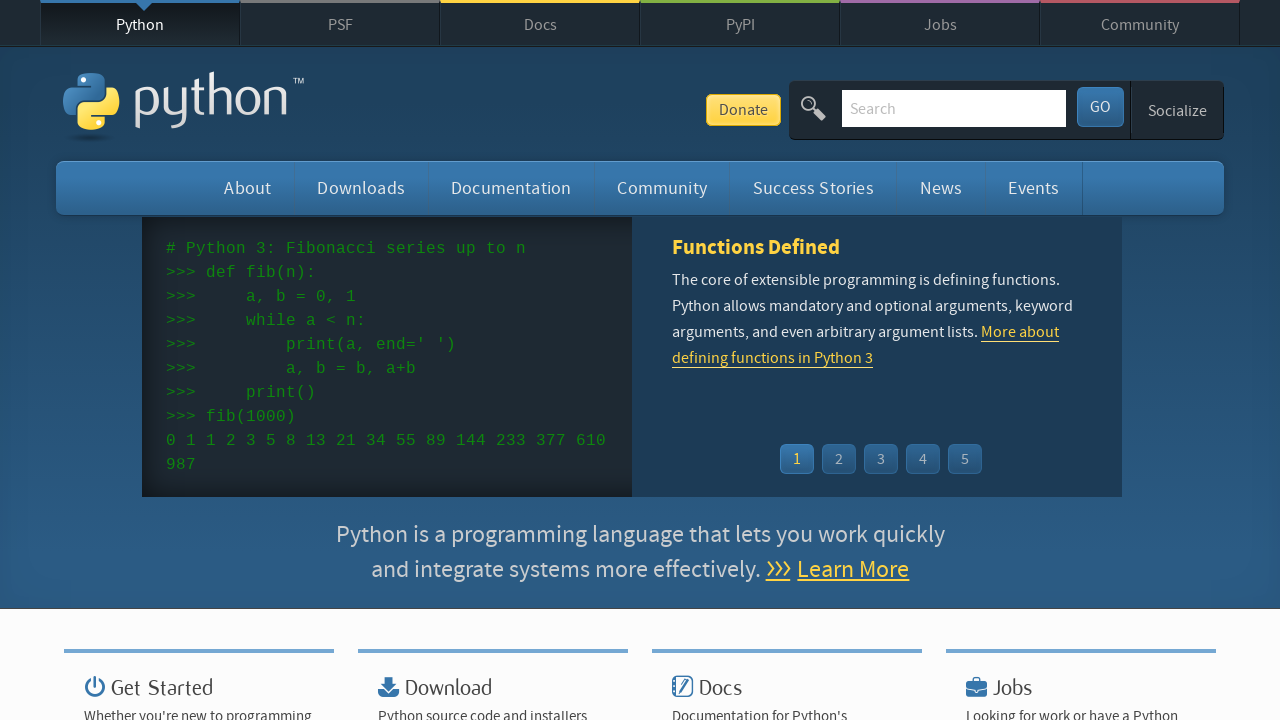

Scrolled down 500 pixels
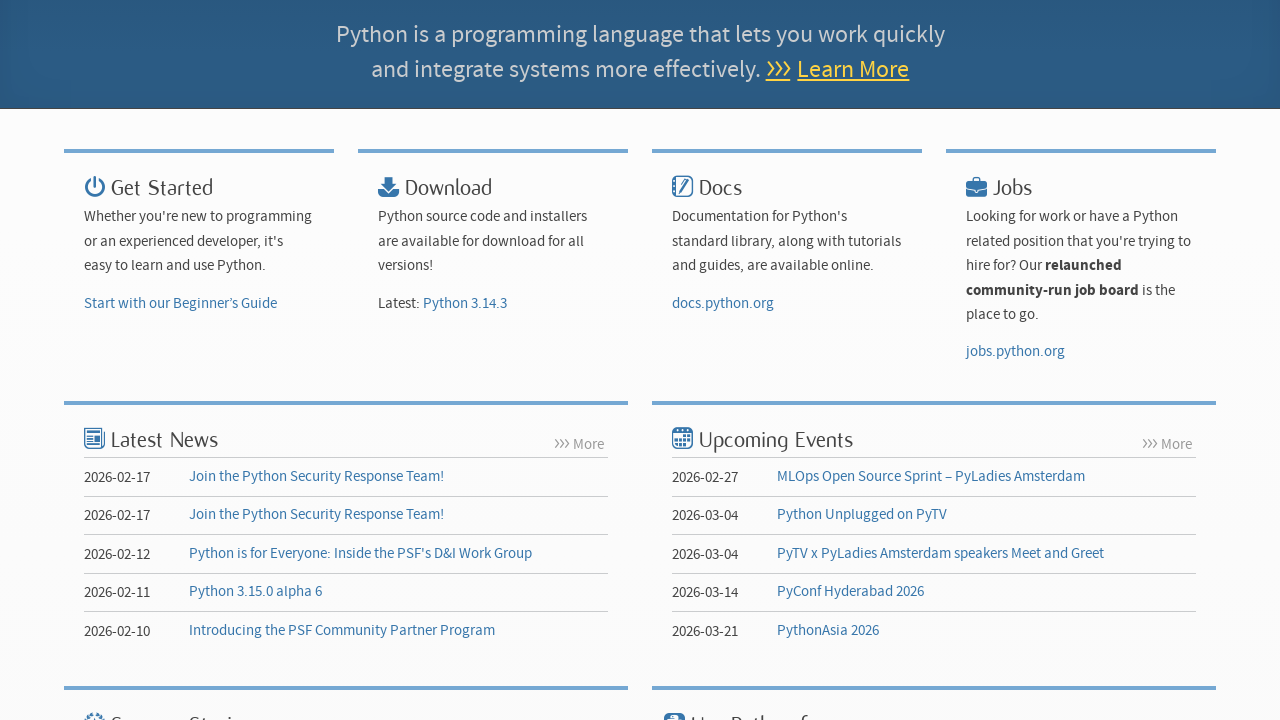

Scrolled down 500 pixels
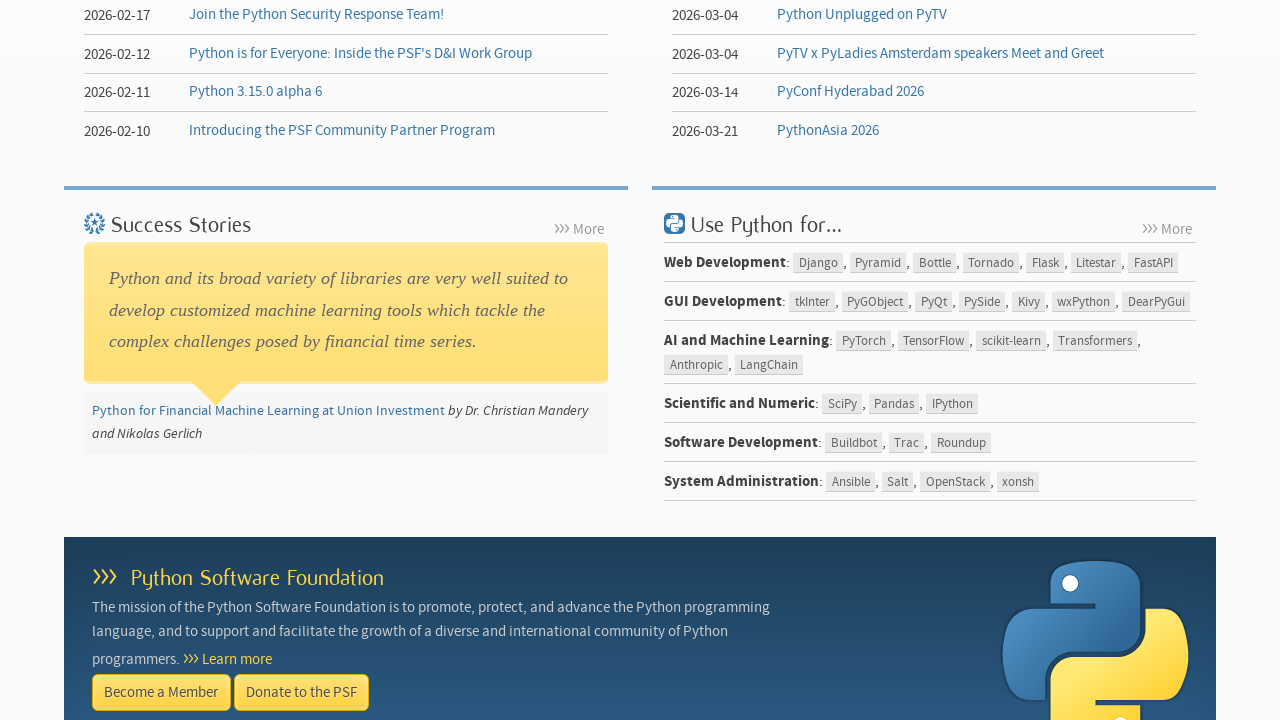

Scrolled down 500 pixels
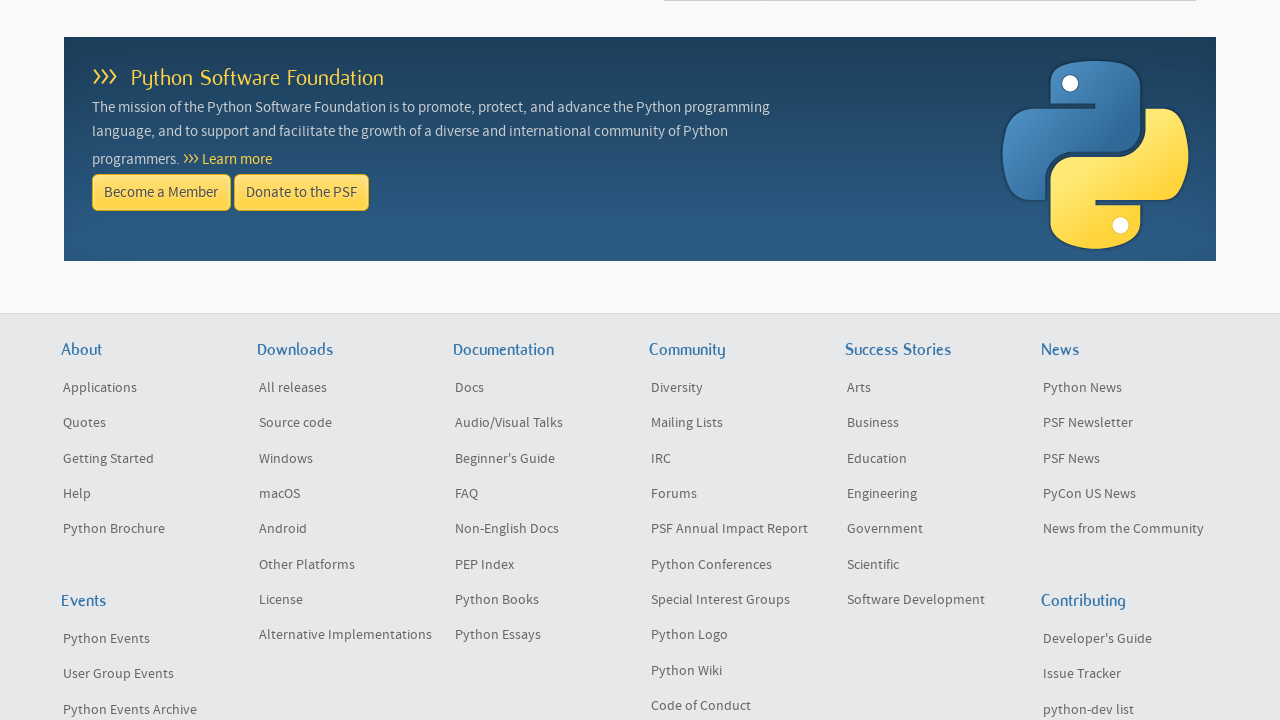

Scrolled down 500 pixels
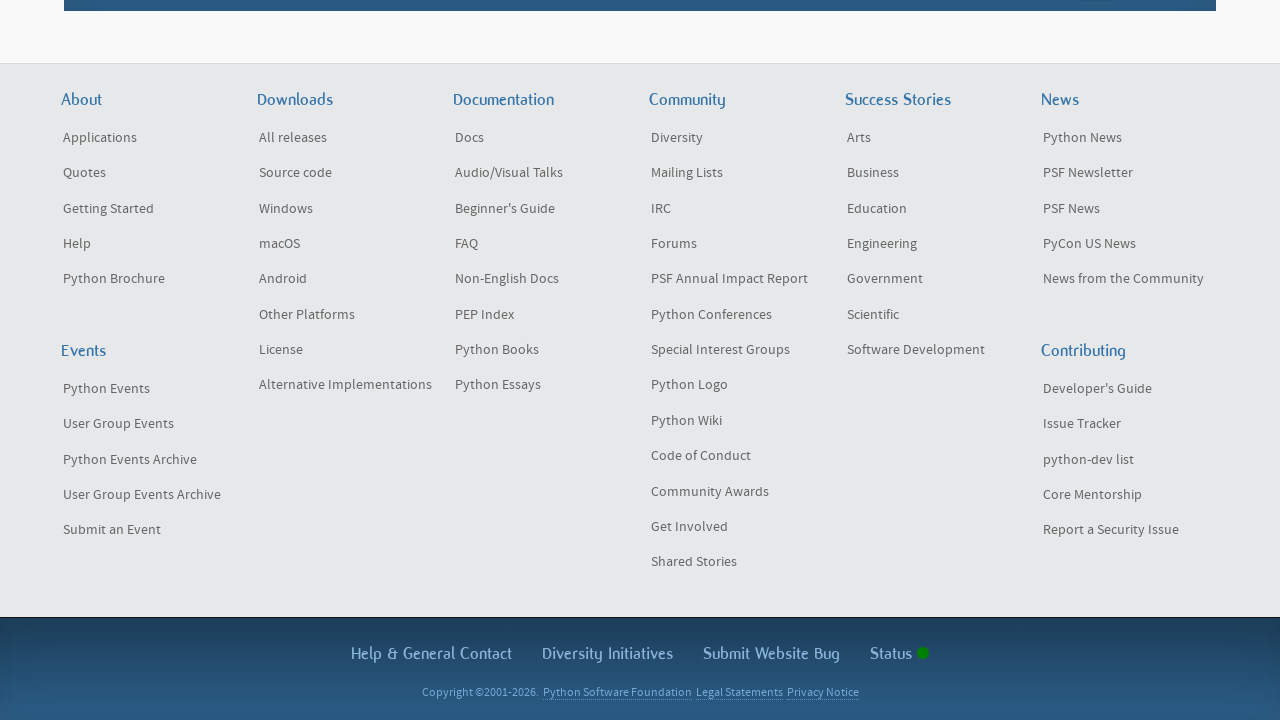

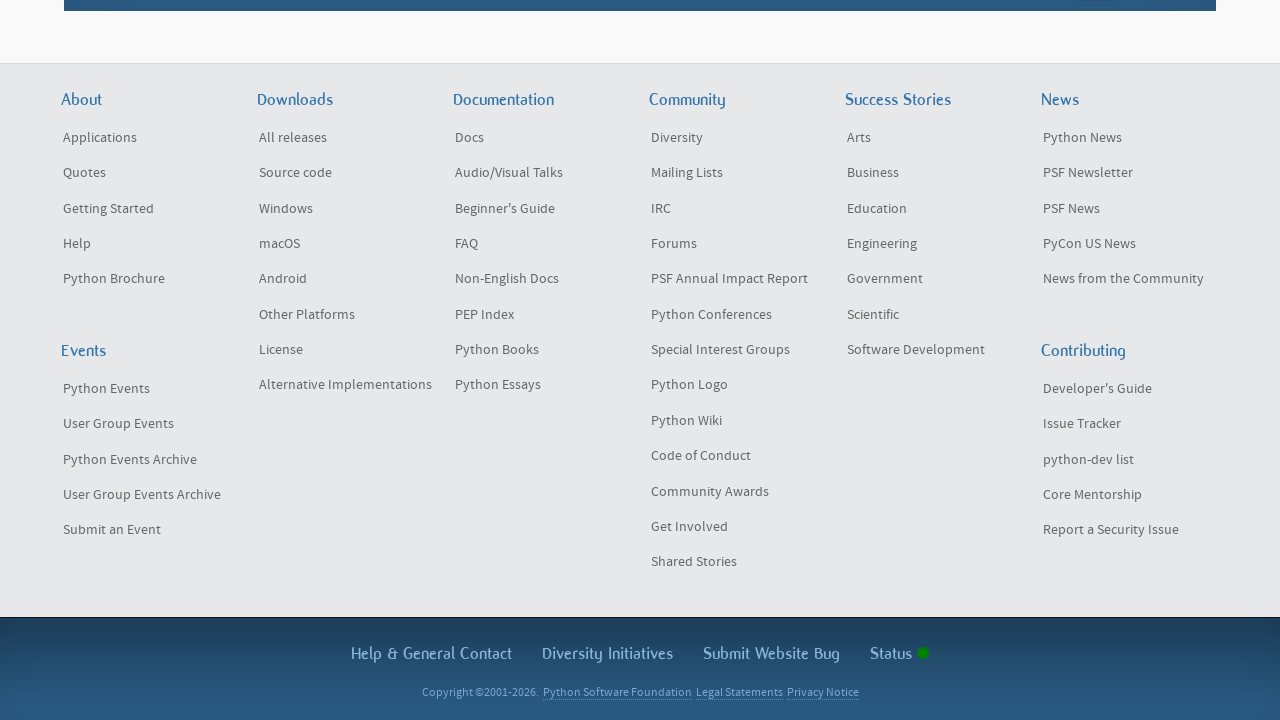